Navigates to the Mindrisers website and retrieves the page title

Starting URL: https://www.mindrisers.com.np/

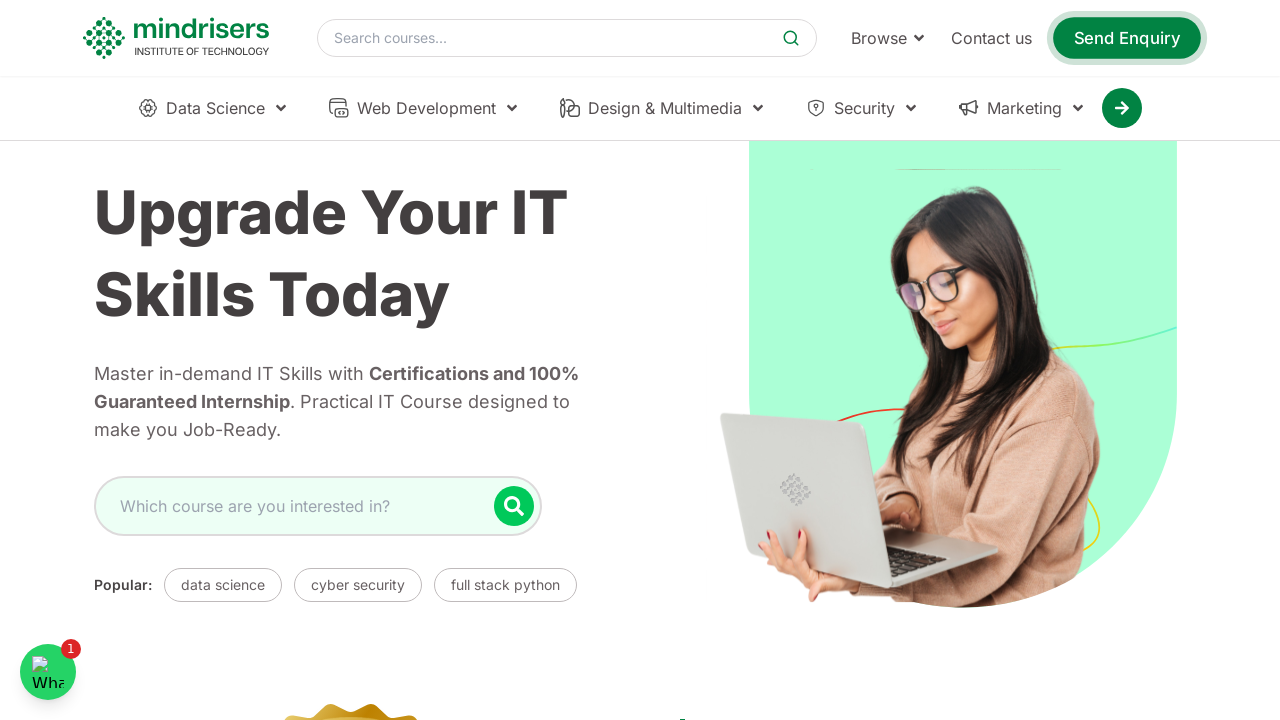

Waited for page to reach domcontentloaded state
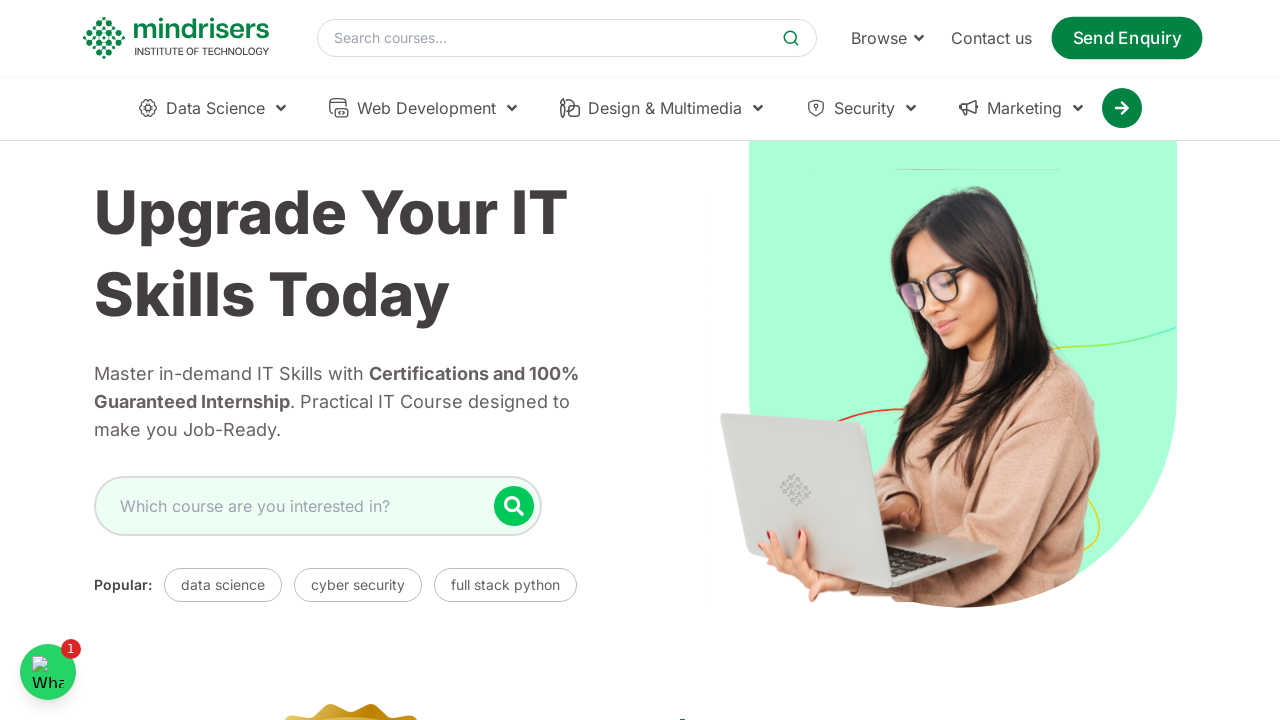

Retrieved page title: Best IT Training Institute in kathmandu, Nepal | Mindrisers Institute of Technology
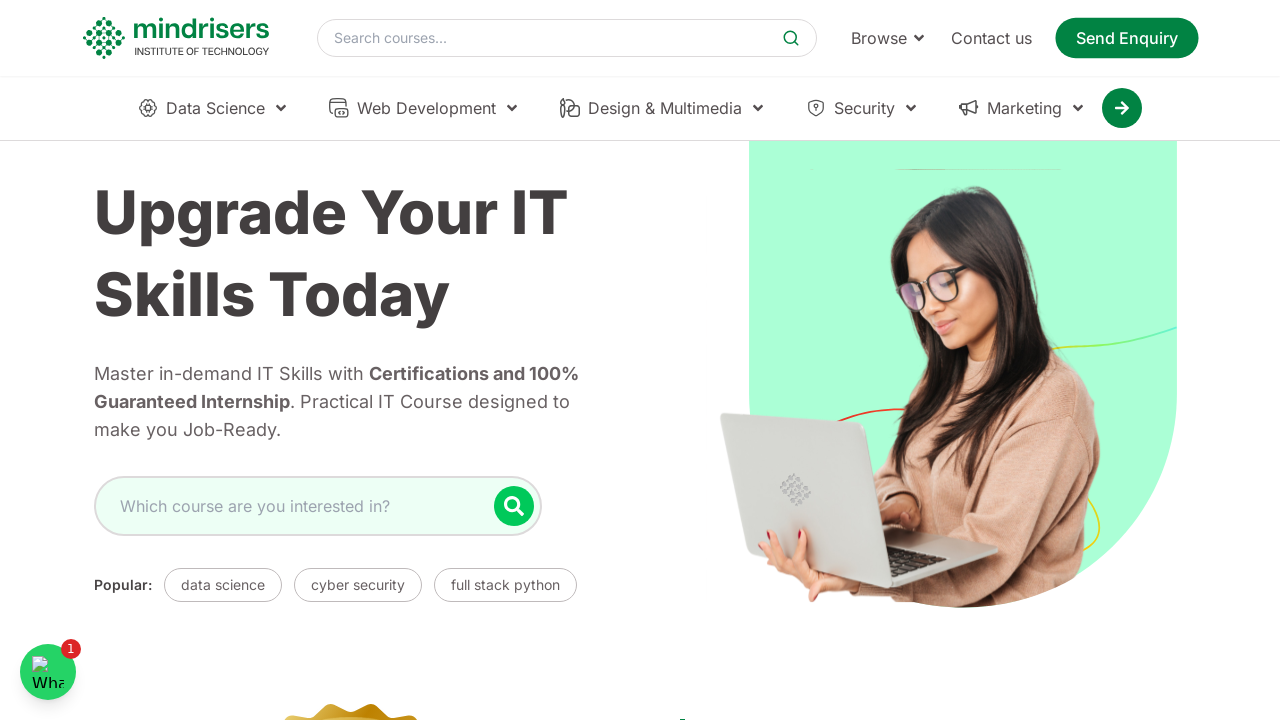

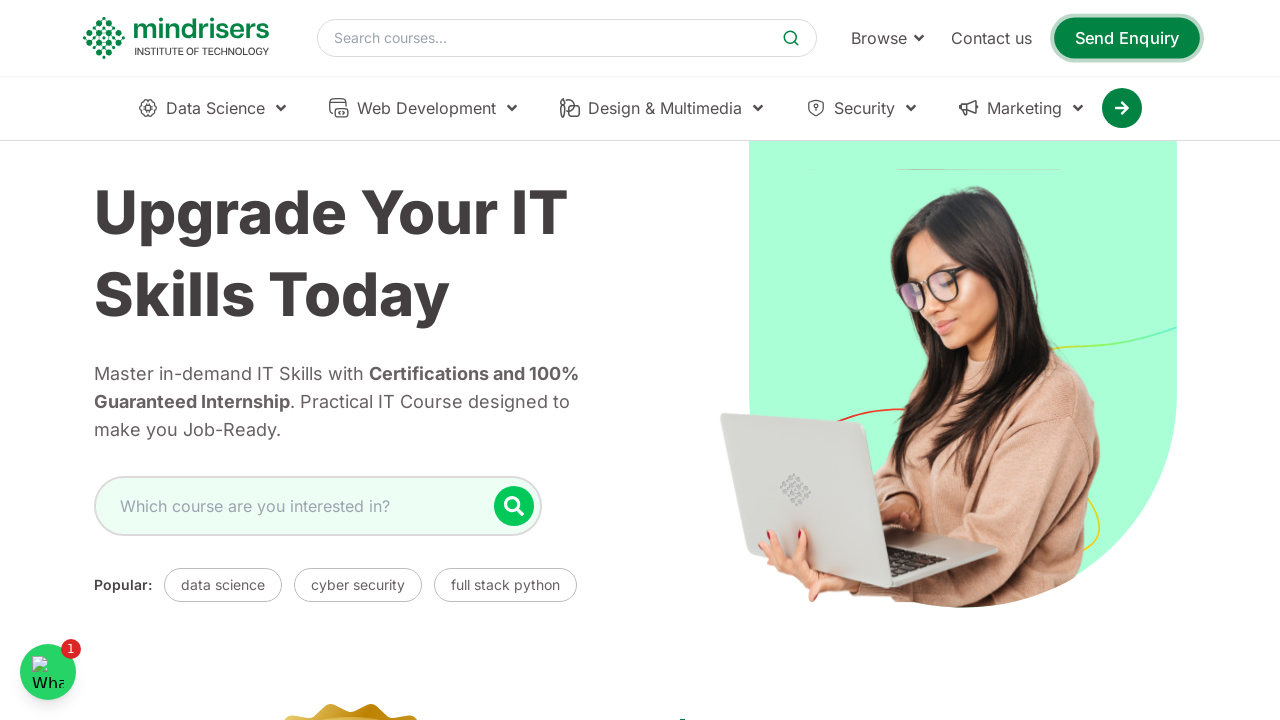